Tests un-marking items as complete by unchecking their checkboxes

Starting URL: https://demo.playwright.dev/todomvc

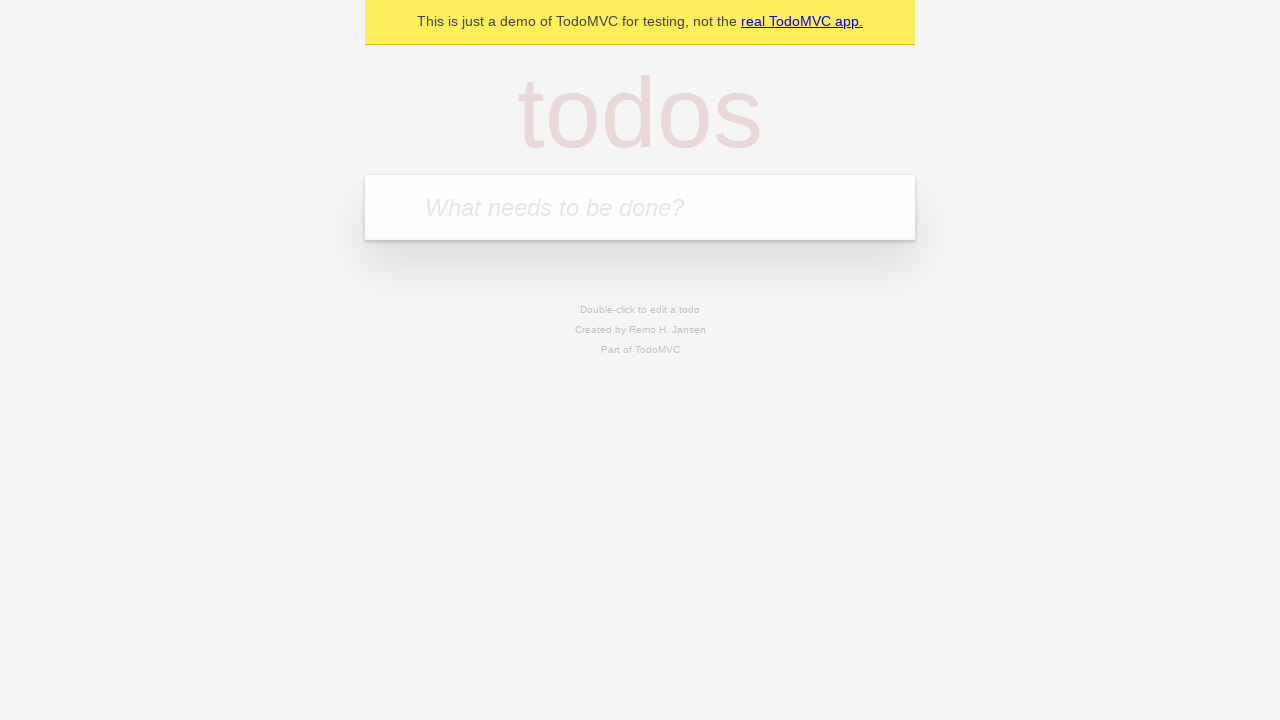

Filled todo input with 'buy some cheese' on internal:attr=[placeholder="What needs to be done?"i]
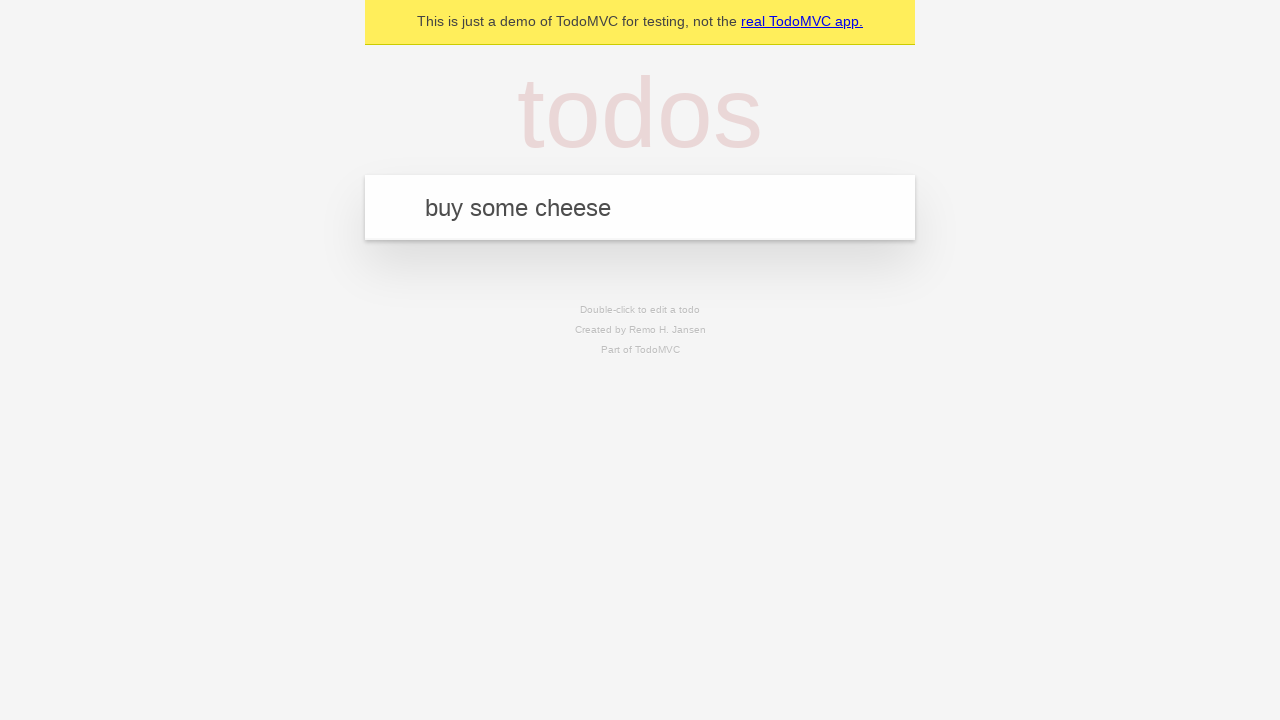

Pressed Enter to create first todo item on internal:attr=[placeholder="What needs to be done?"i]
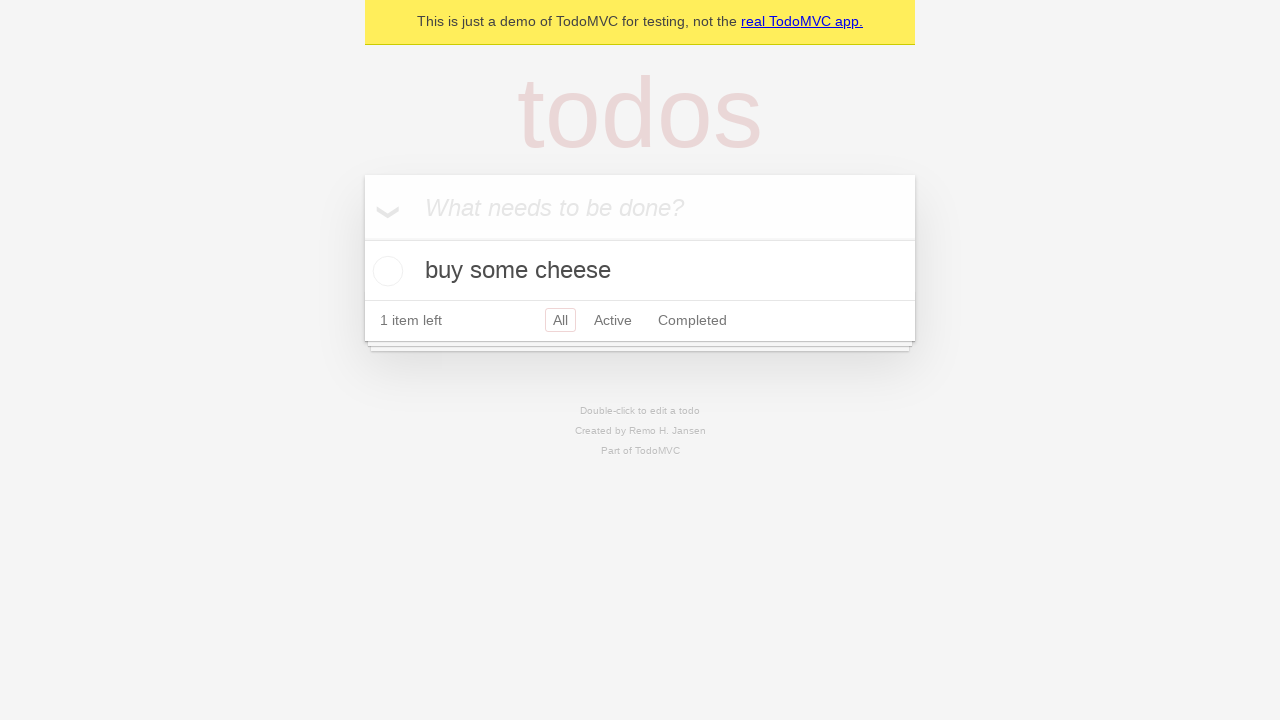

Filled todo input with 'feed the cat' on internal:attr=[placeholder="What needs to be done?"i]
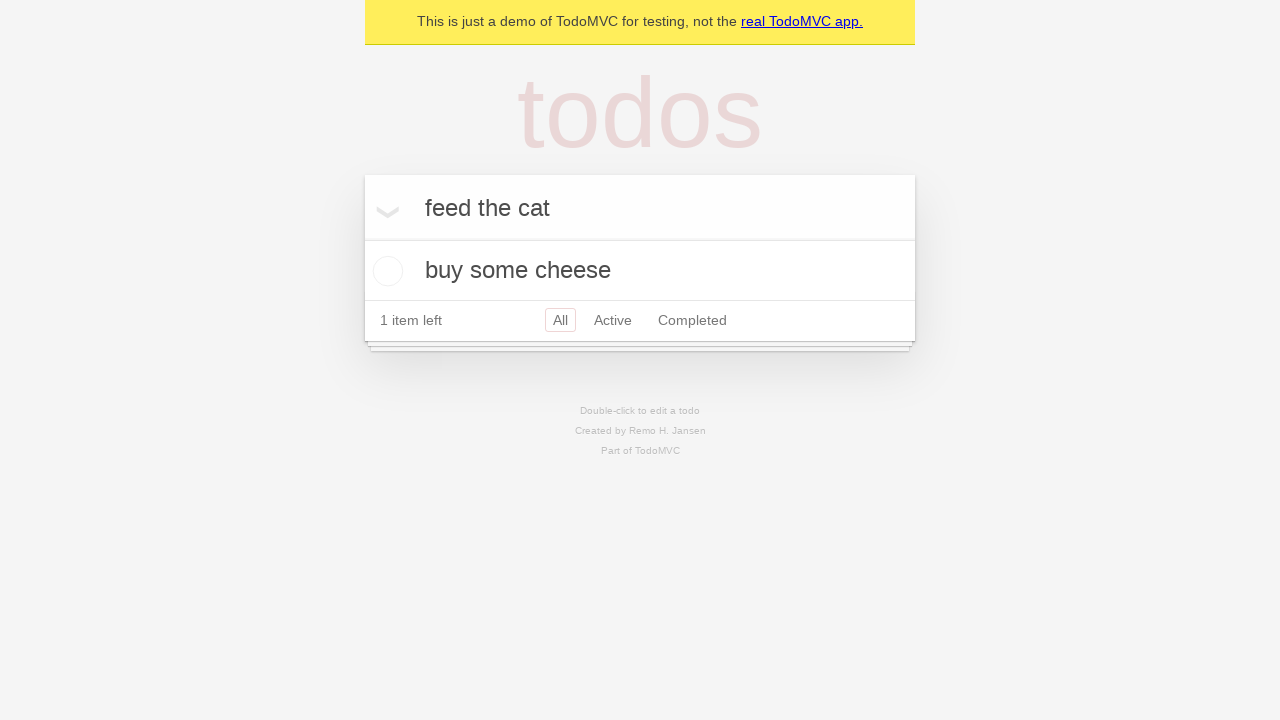

Pressed Enter to create second todo item on internal:attr=[placeholder="What needs to be done?"i]
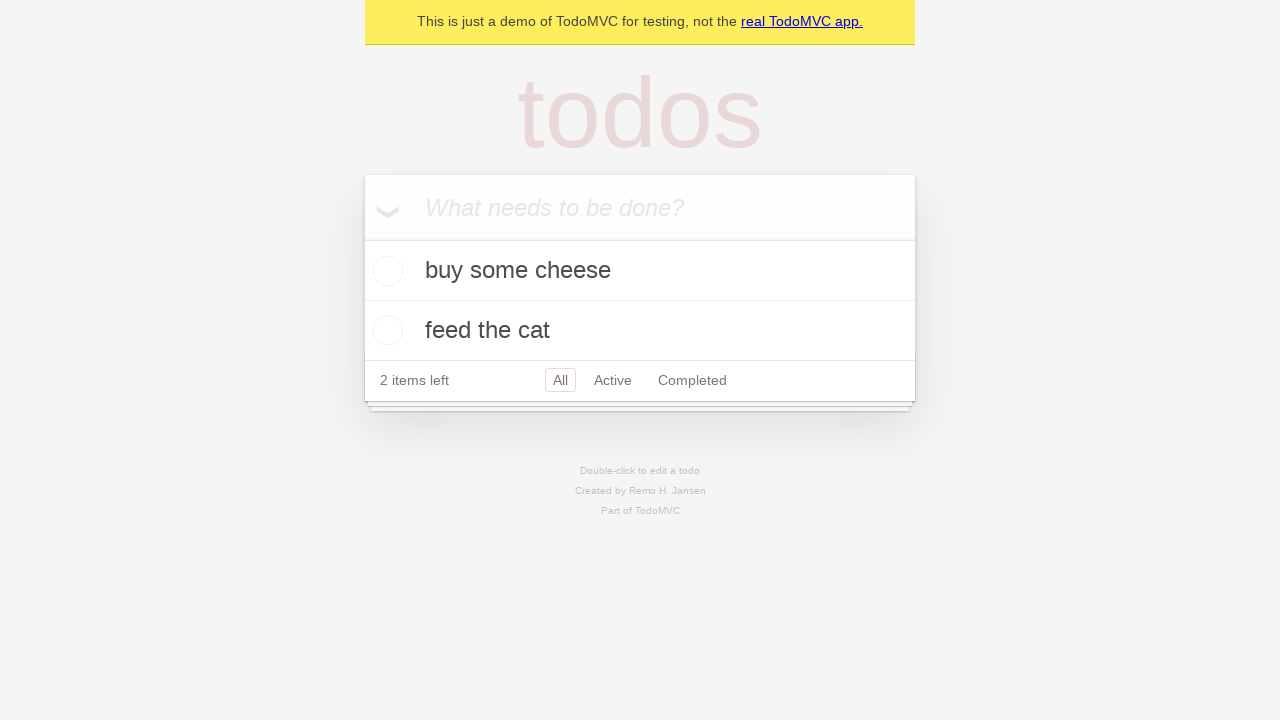

Checked checkbox for first todo item 'buy some cheese' at (385, 271) on internal:testid=[data-testid="todo-item"s] >> nth=0 >> internal:role=checkbox
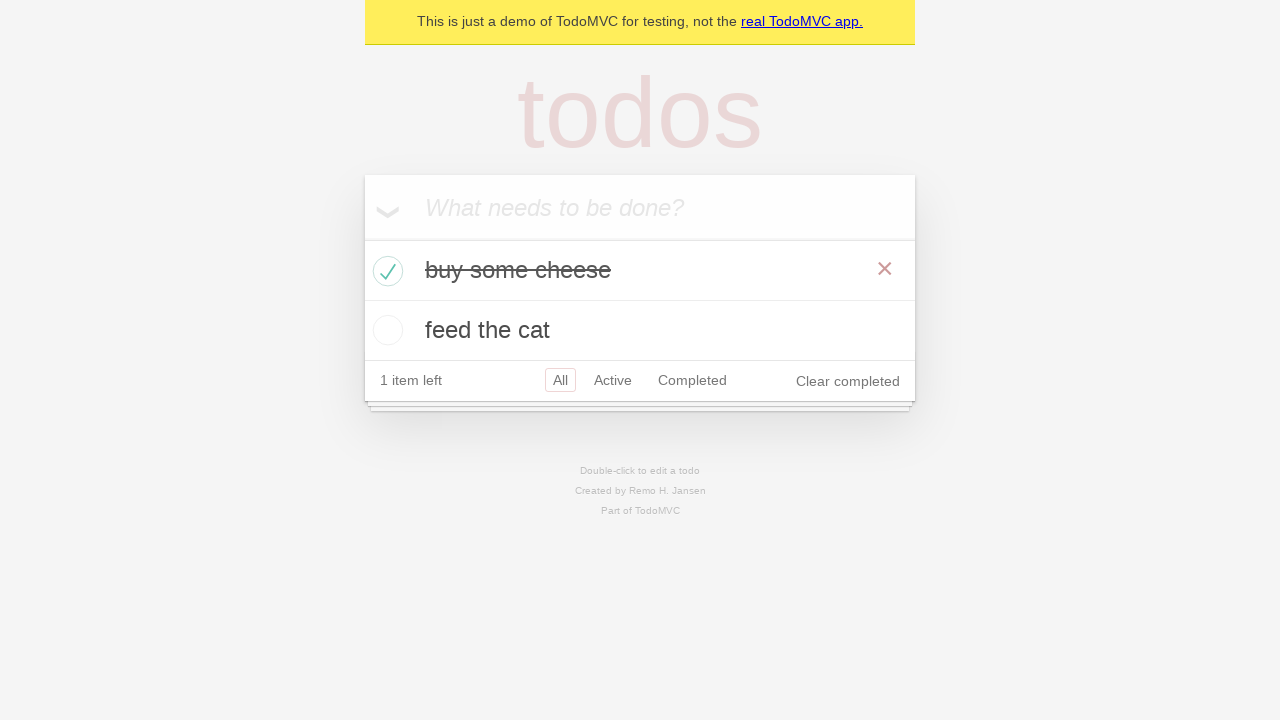

Unchecked checkbox for first todo item to mark it incomplete at (385, 271) on internal:testid=[data-testid="todo-item"s] >> nth=0 >> internal:role=checkbox
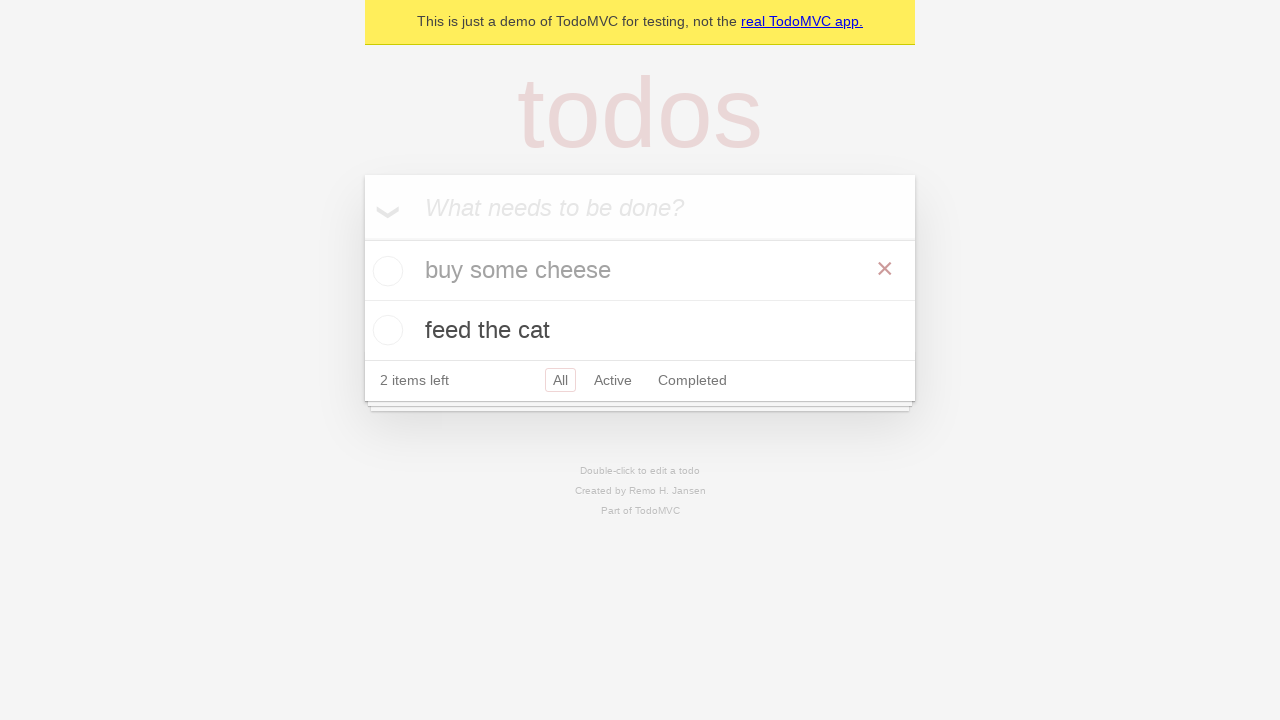

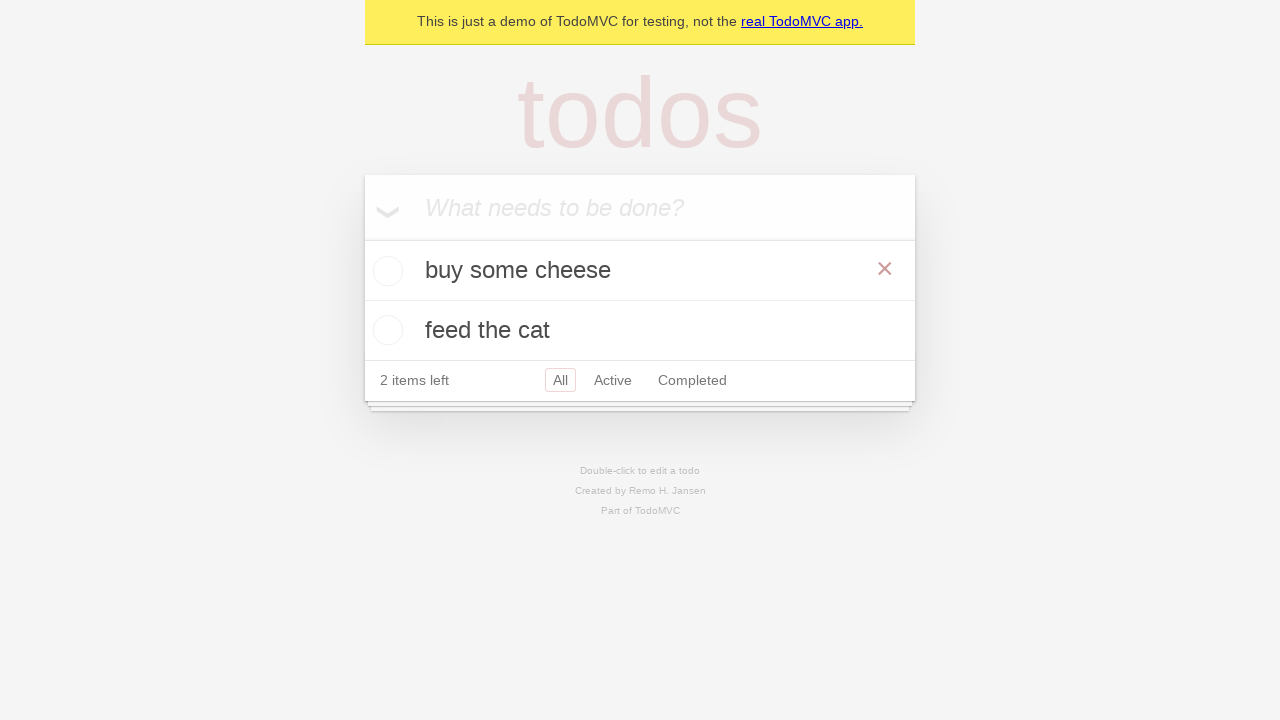